Tests a simple form by filling in first name, last name, city, and country fields using different element locator strategies, then submits the form by clicking a button.

Starting URL: http://suninjuly.github.io/simple_form_find_task.html

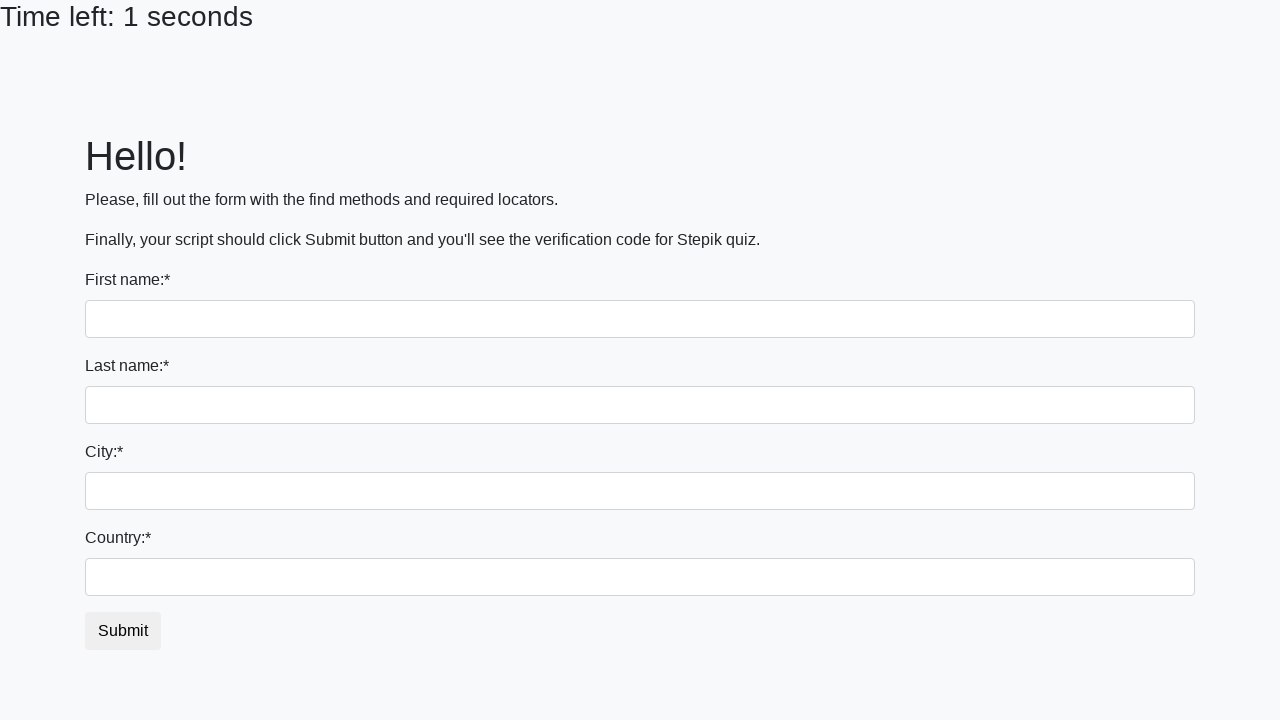

Filled first name field with 'Aleksei' using tag name selector on input
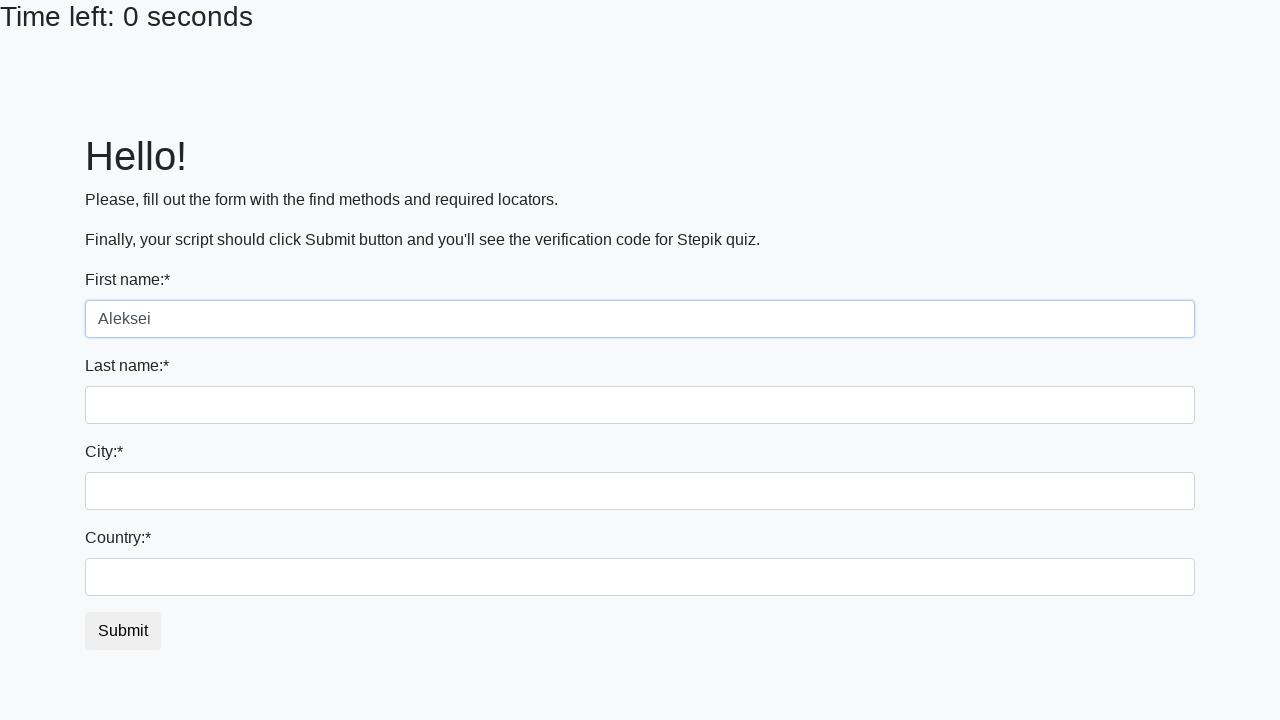

Filled last name field with 'Petrov' using name attribute selector on input[name='last_name']
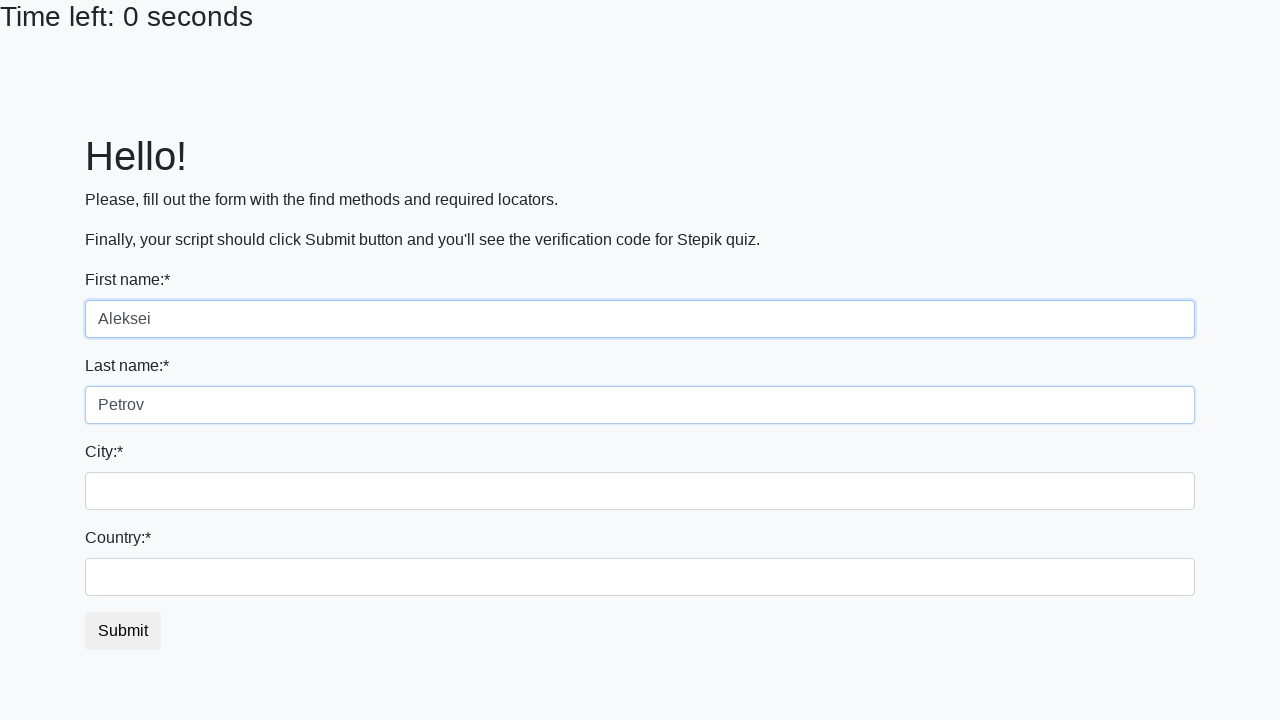

Filled city field with 'Moscow' using class name selector on .city
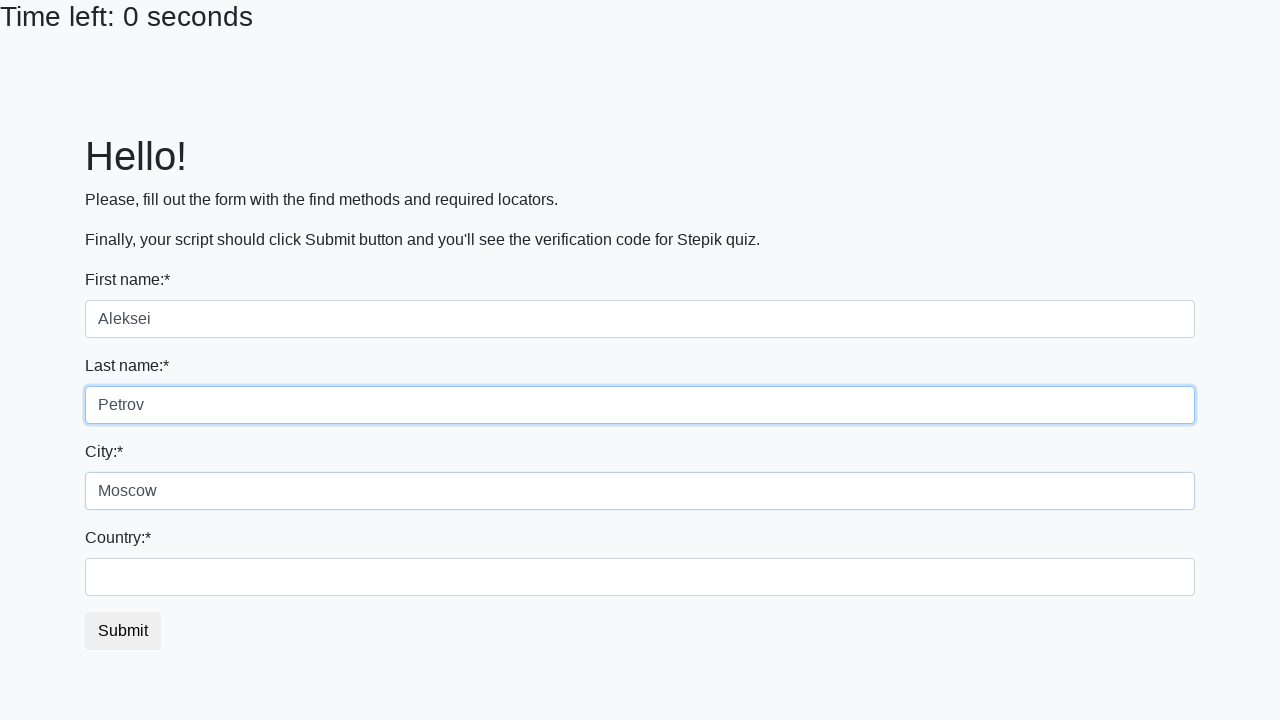

Filled country field with 'Russia' using ID selector on #country
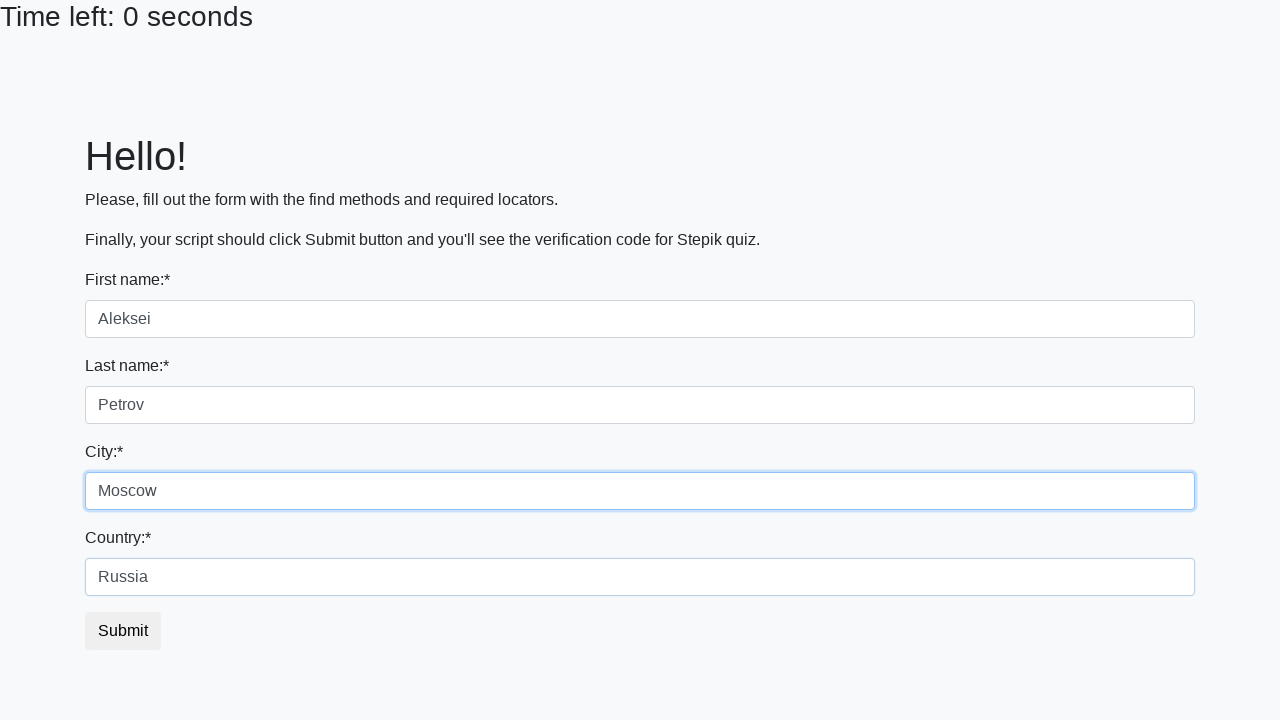

Clicked submit button to submit the form at (123, 631) on button.btn
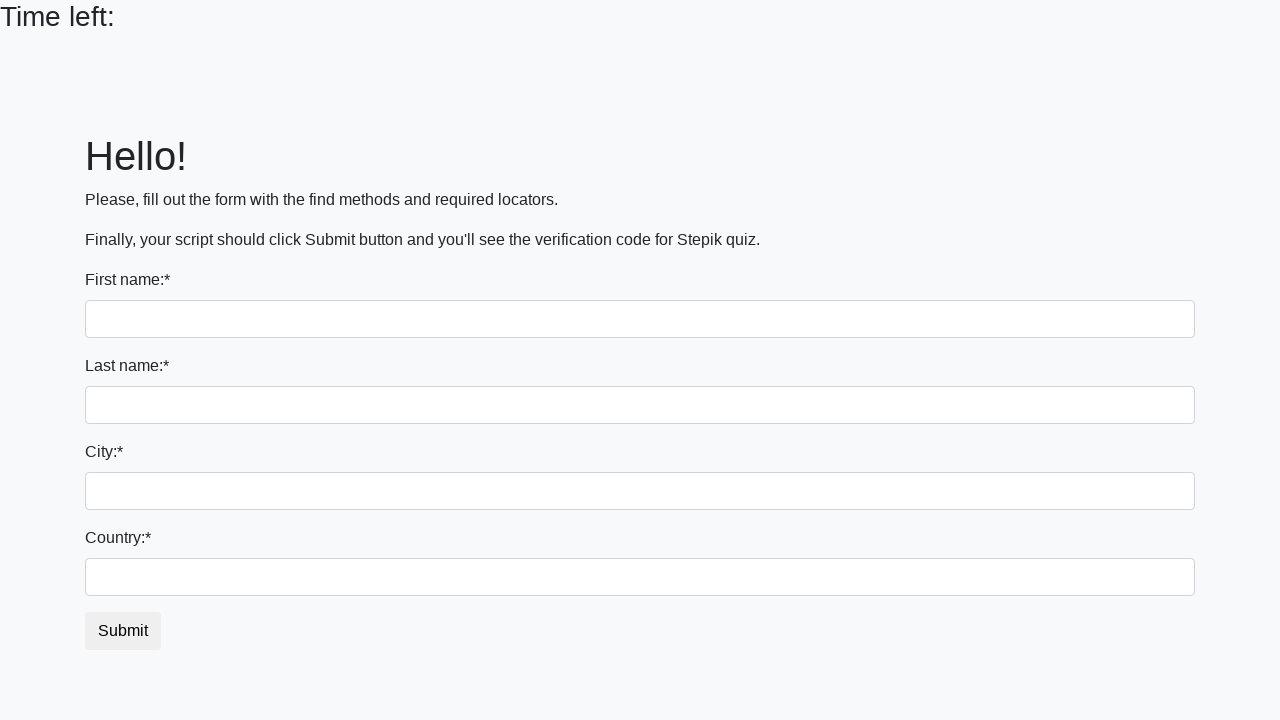

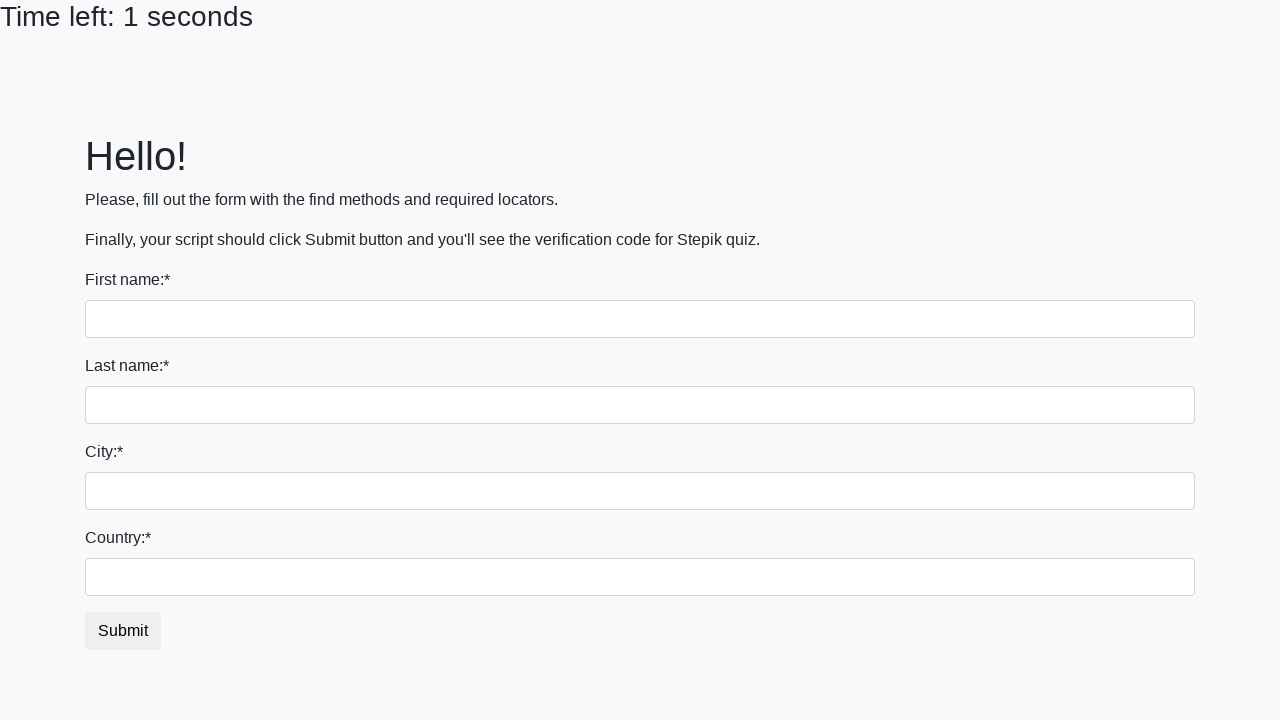